Tests a student registration form by filling out all fields including name, email, gender, phone, date of birth, subjects, hobbies, address, state and city, then submits and verifies the confirmation modal displays correct information.

Starting URL: https://demoqa.com/automation-practice-form

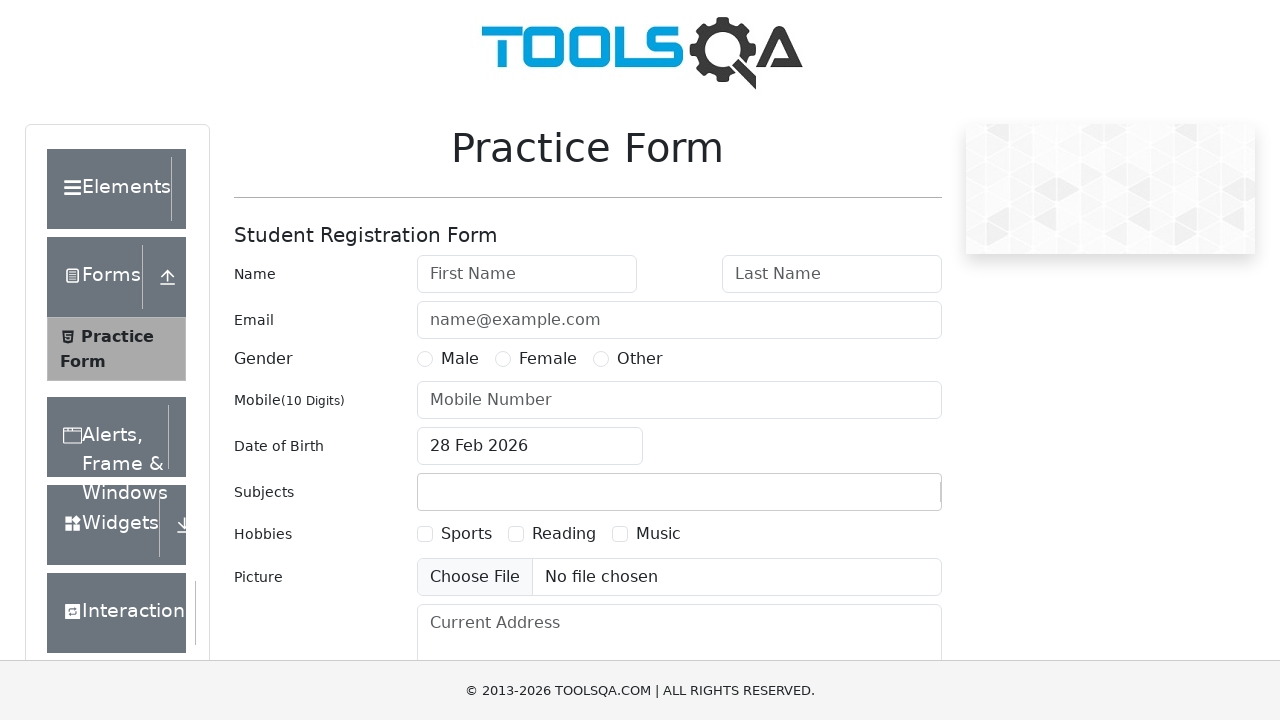

Filled first name field with 'Marcus' on #firstName
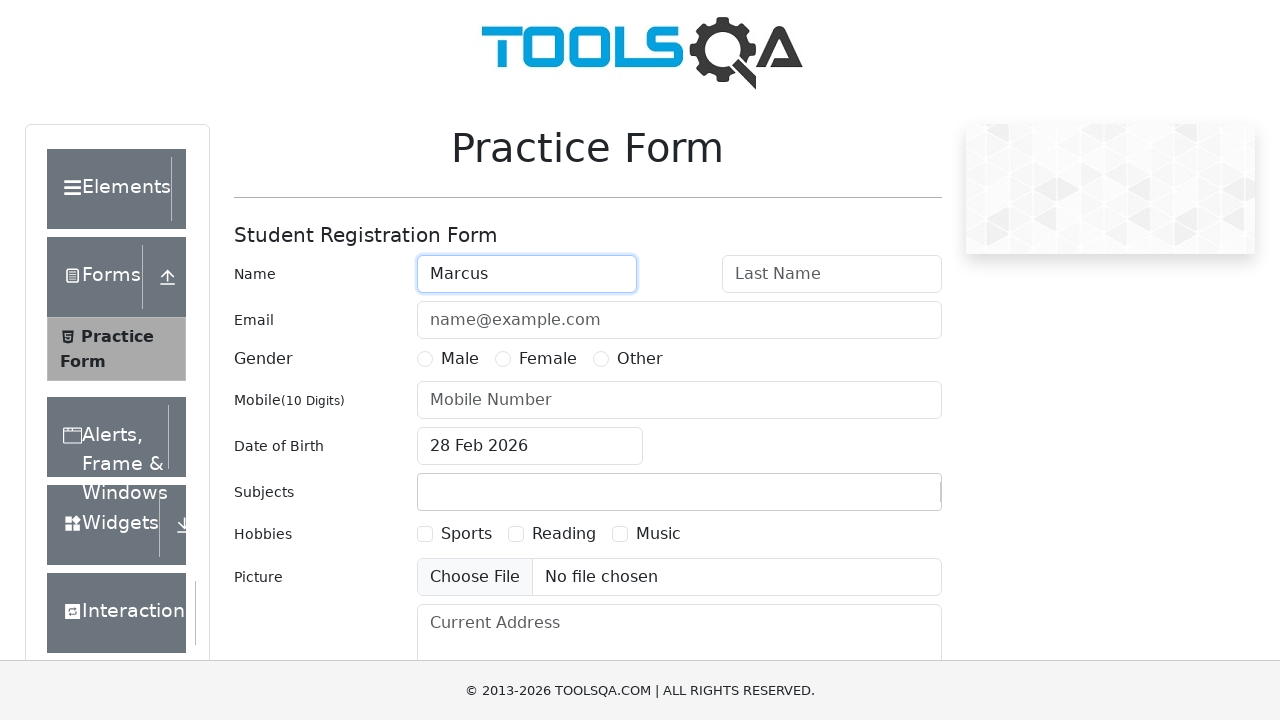

Filled last name field with 'Thompson' on #lastName
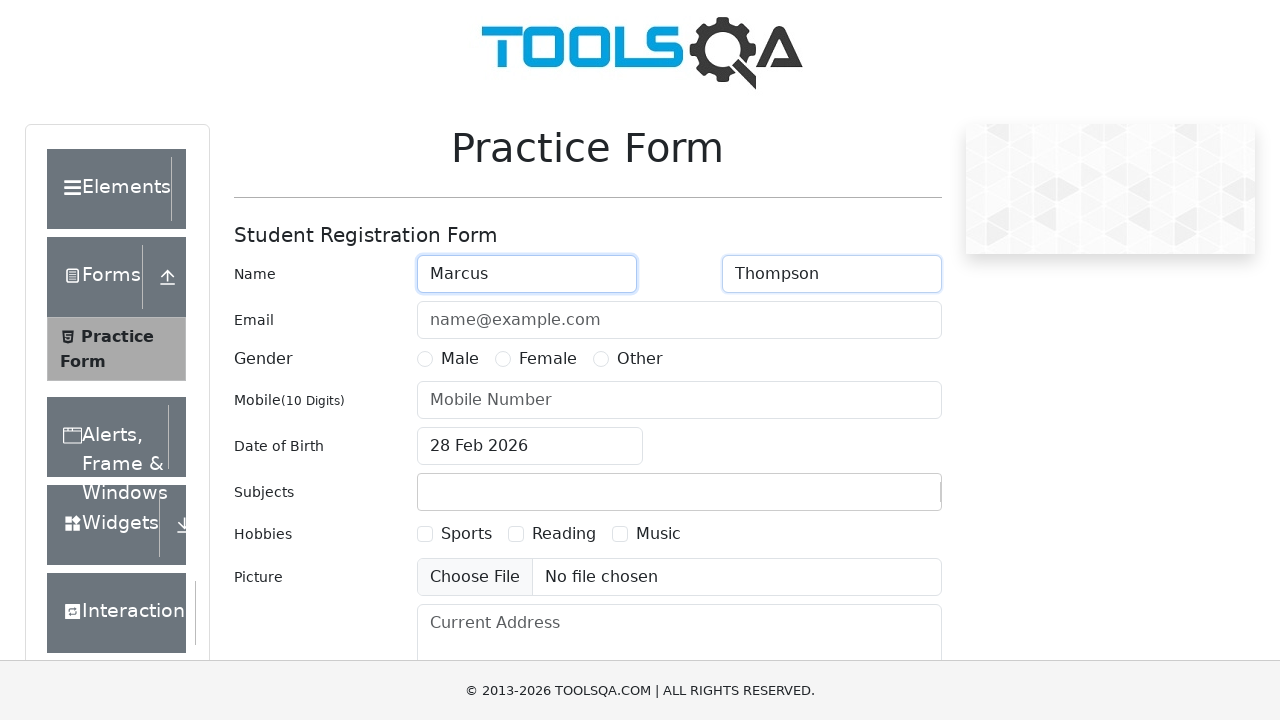

Filled email field with 'marcus.thompson@example.com' on #userEmail
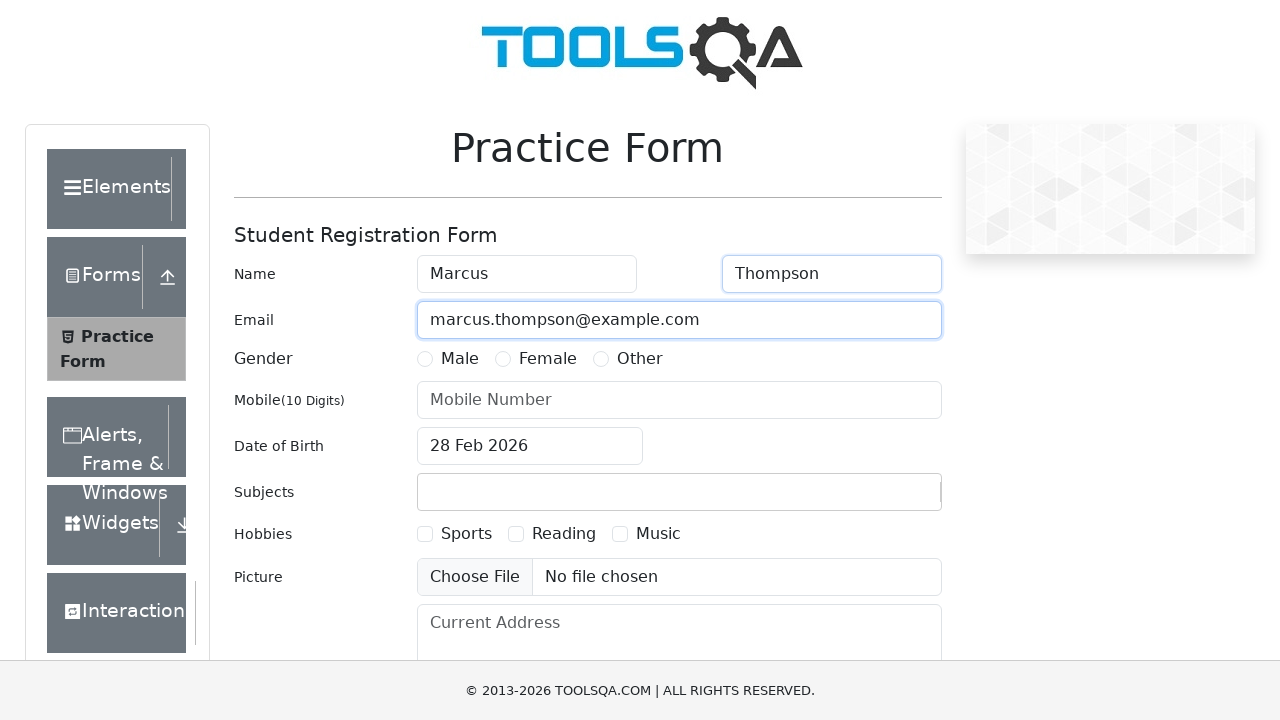

Selected gender option (Male) at (460, 359) on label[for='gender-radio-1']
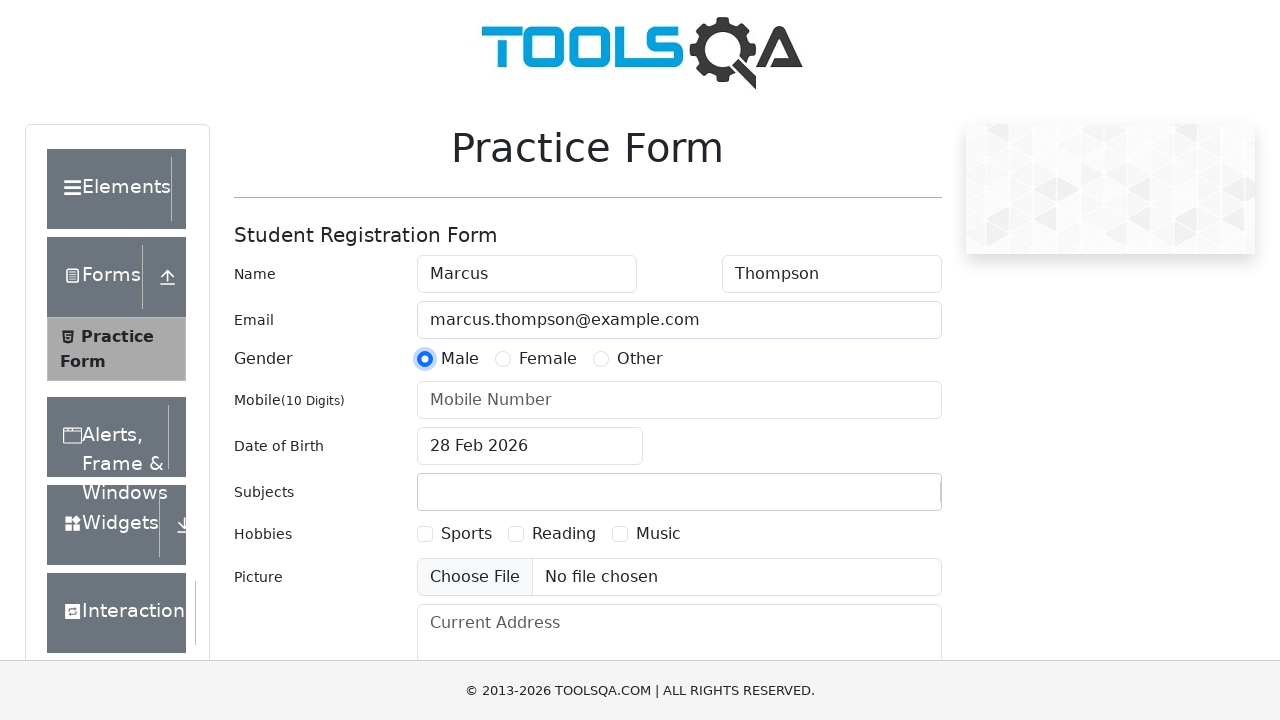

Filled phone number field with '7845123690' on #userNumber
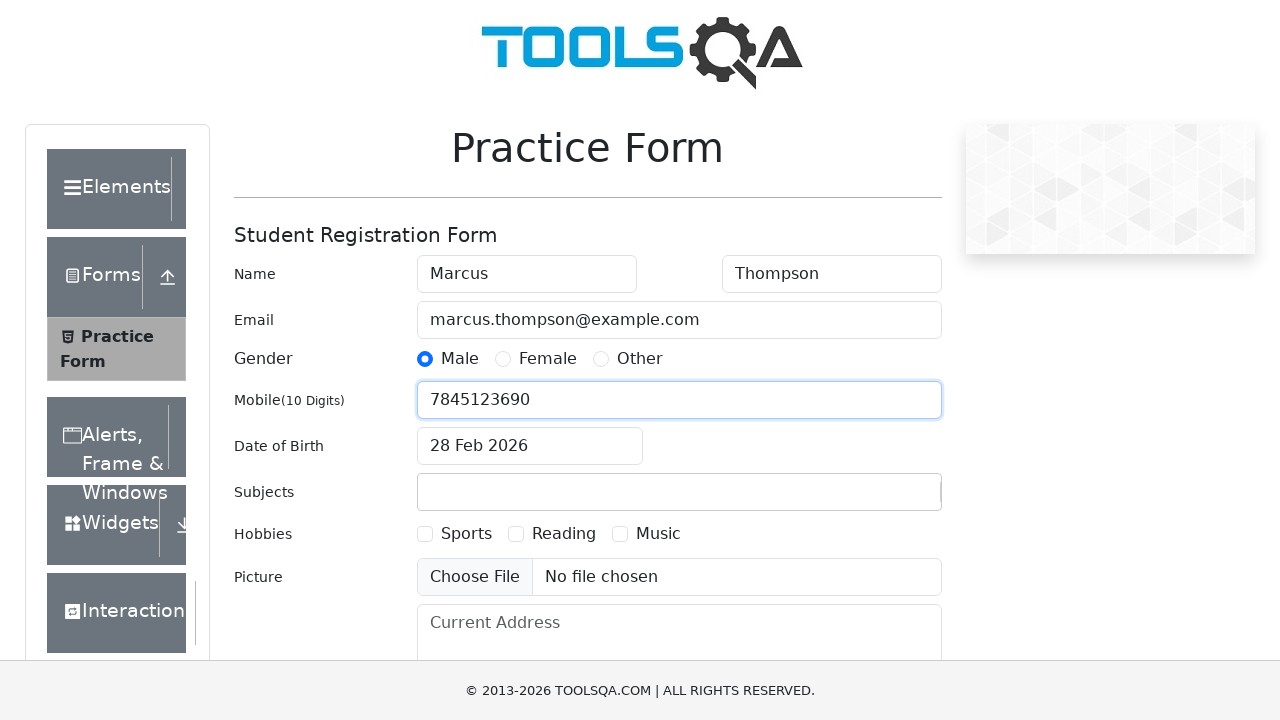

Clicked date of birth input field at (530, 446) on #dateOfBirthInput
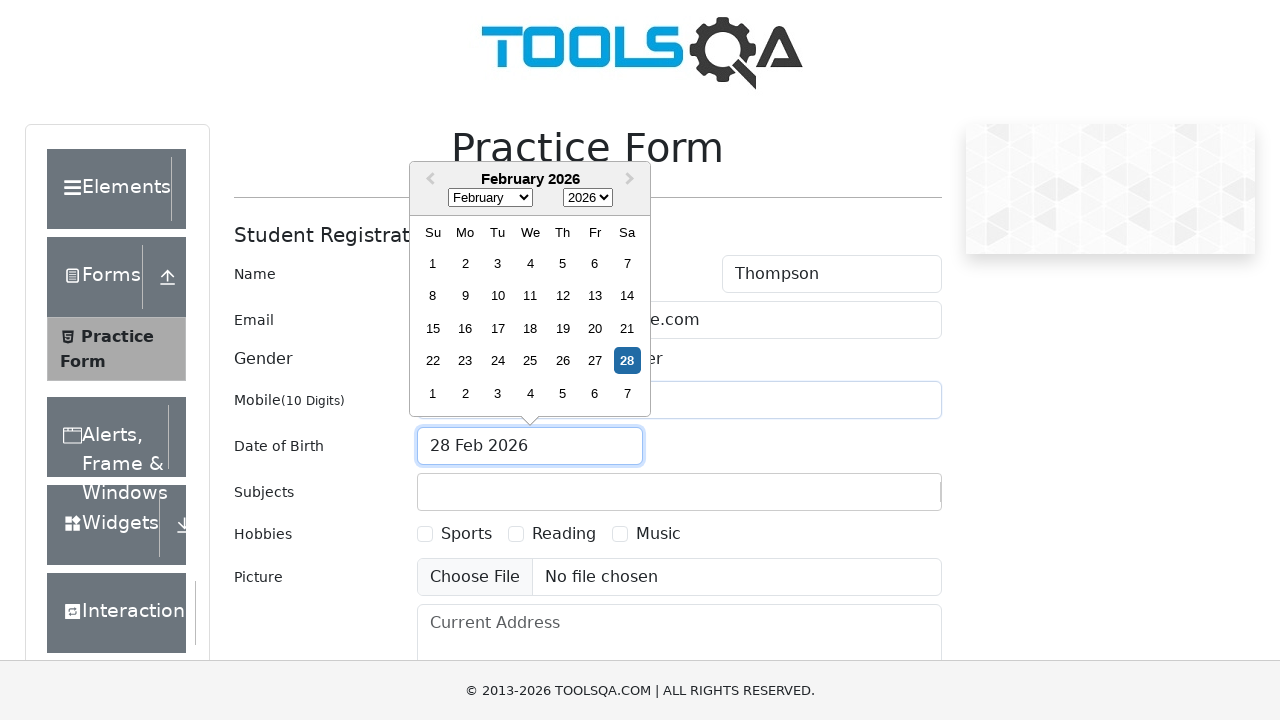

Selected all text in date field
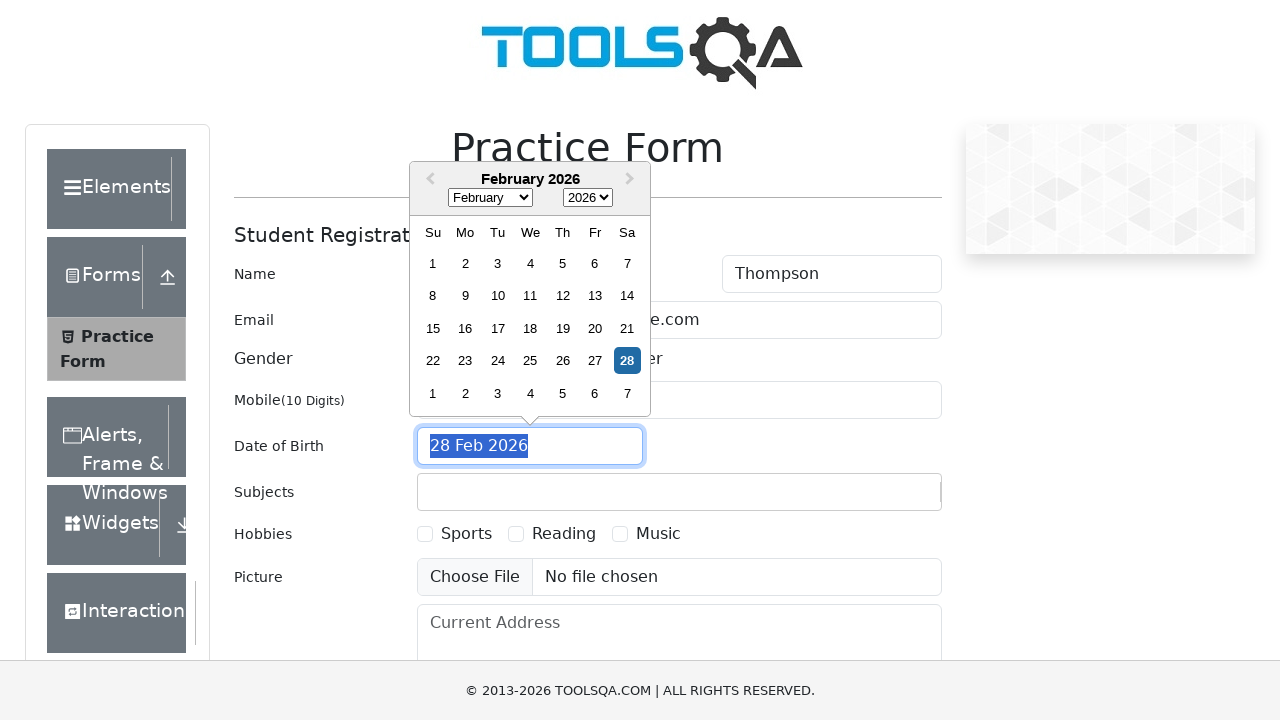

Typed birth date '15 Mar 1995'
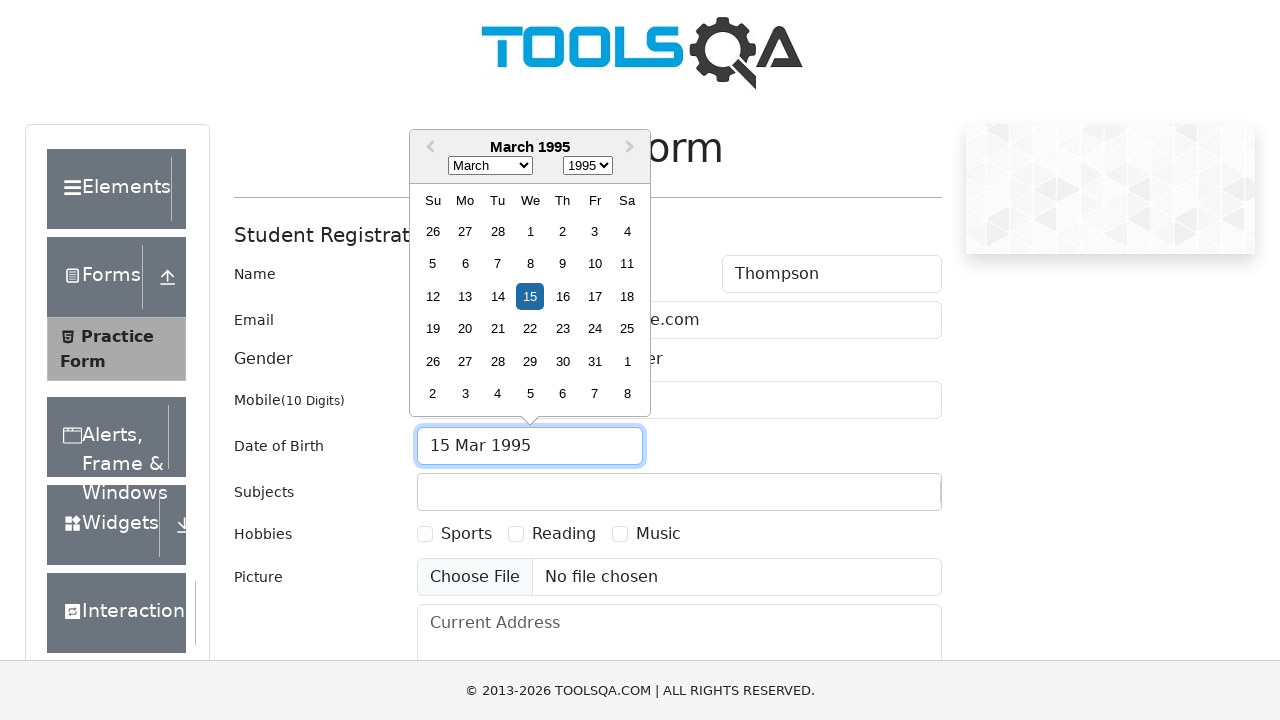

Confirmed date of birth entry
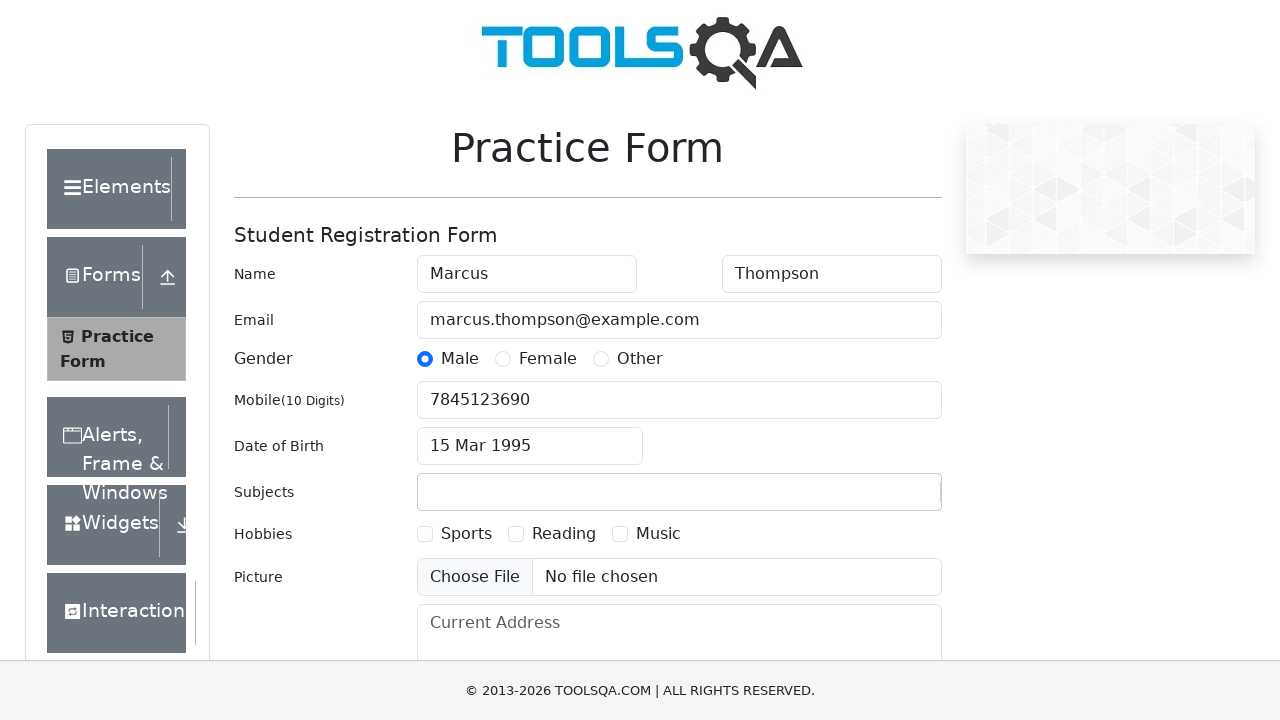

Filled subjects input with 'Phy' on #subjectsInput
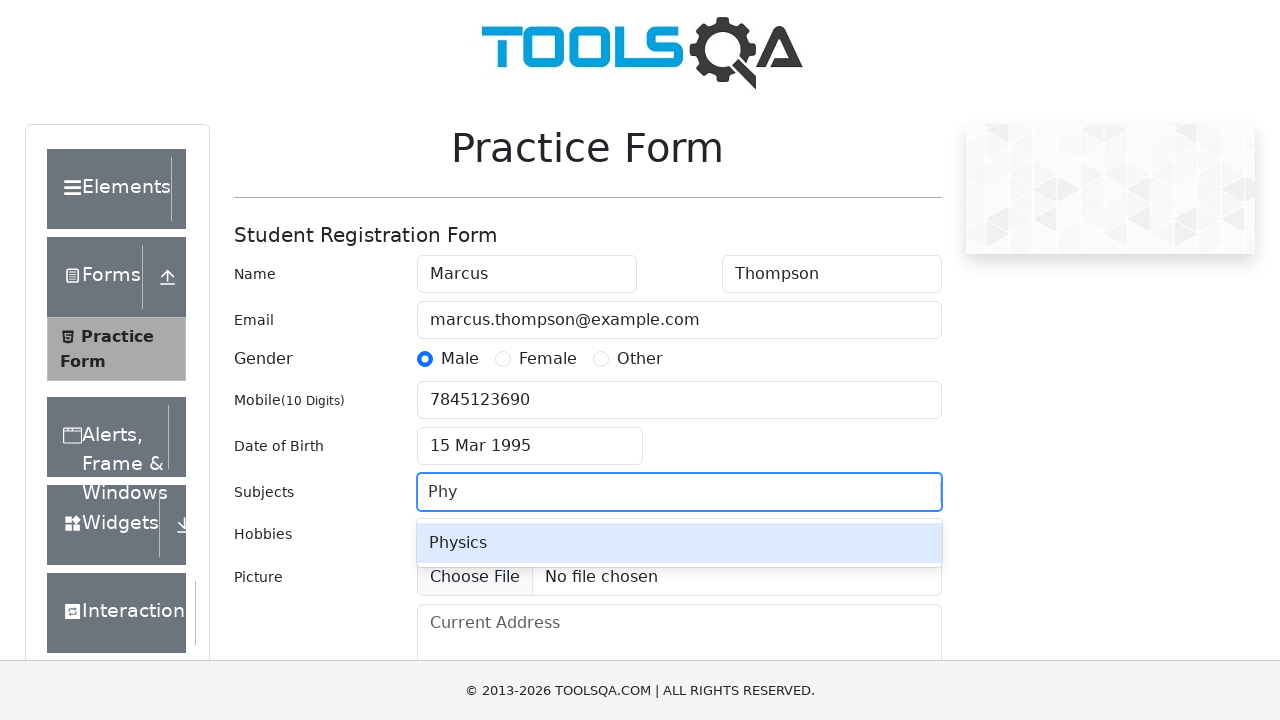

Selected Physics subject
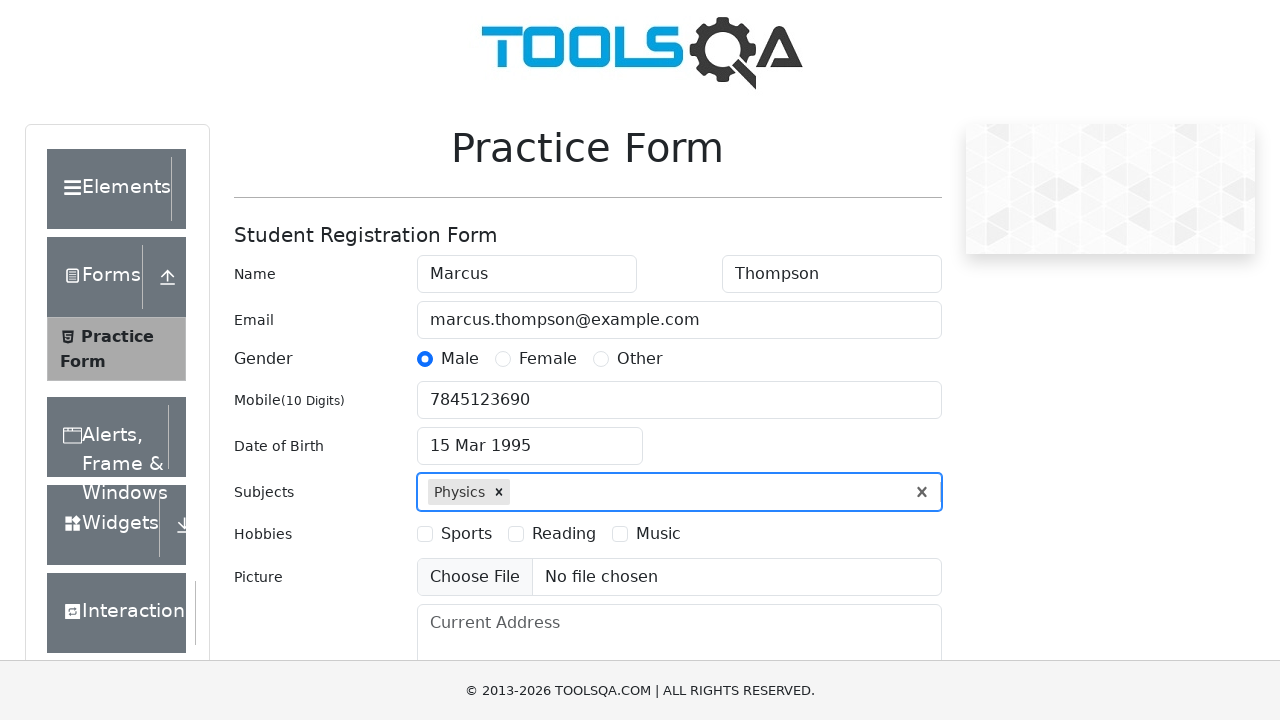

Filled subjects input with 'Art' on #subjectsInput
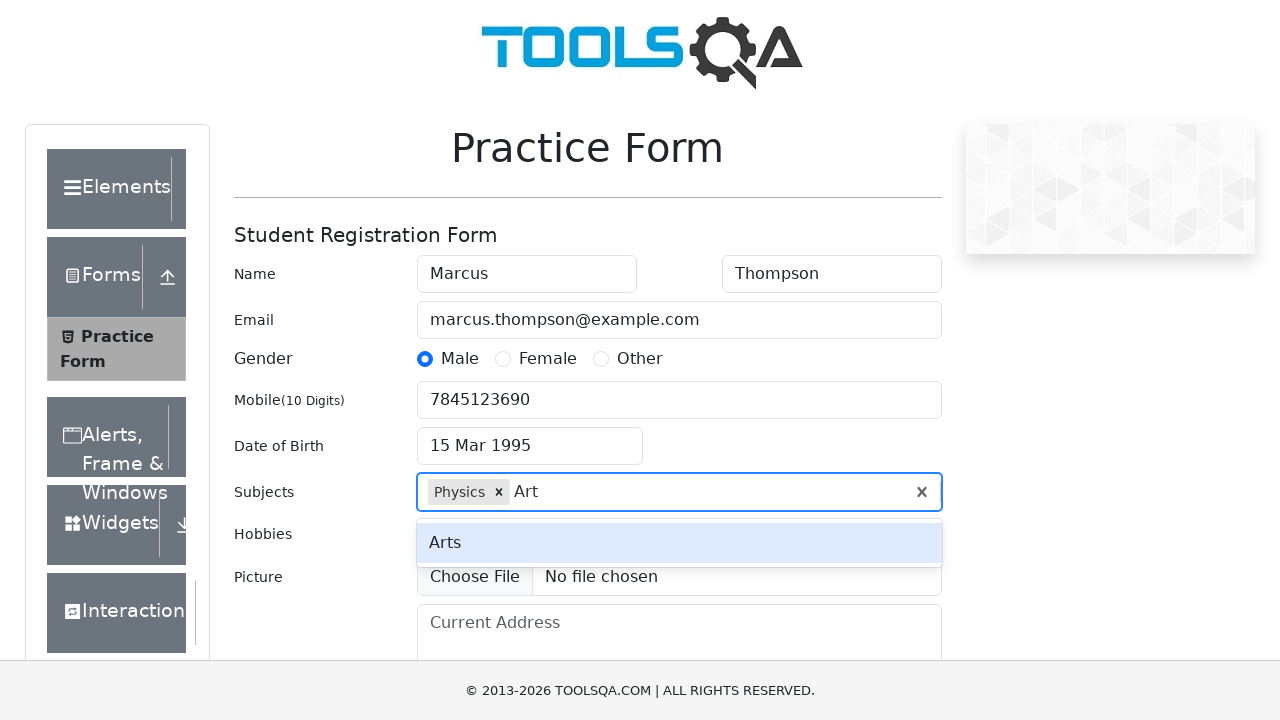

Selected Arts subject
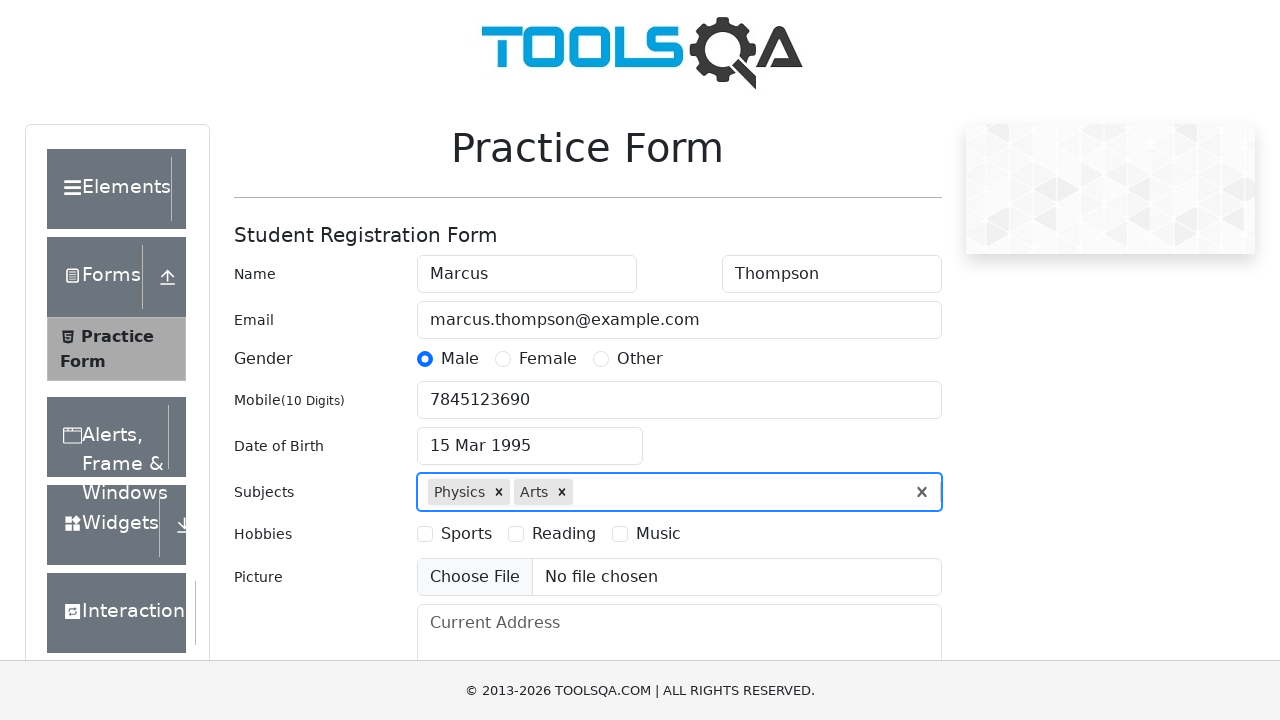

Selected Sports hobby checkbox at (466, 534) on label[for='hobbies-checkbox-1']
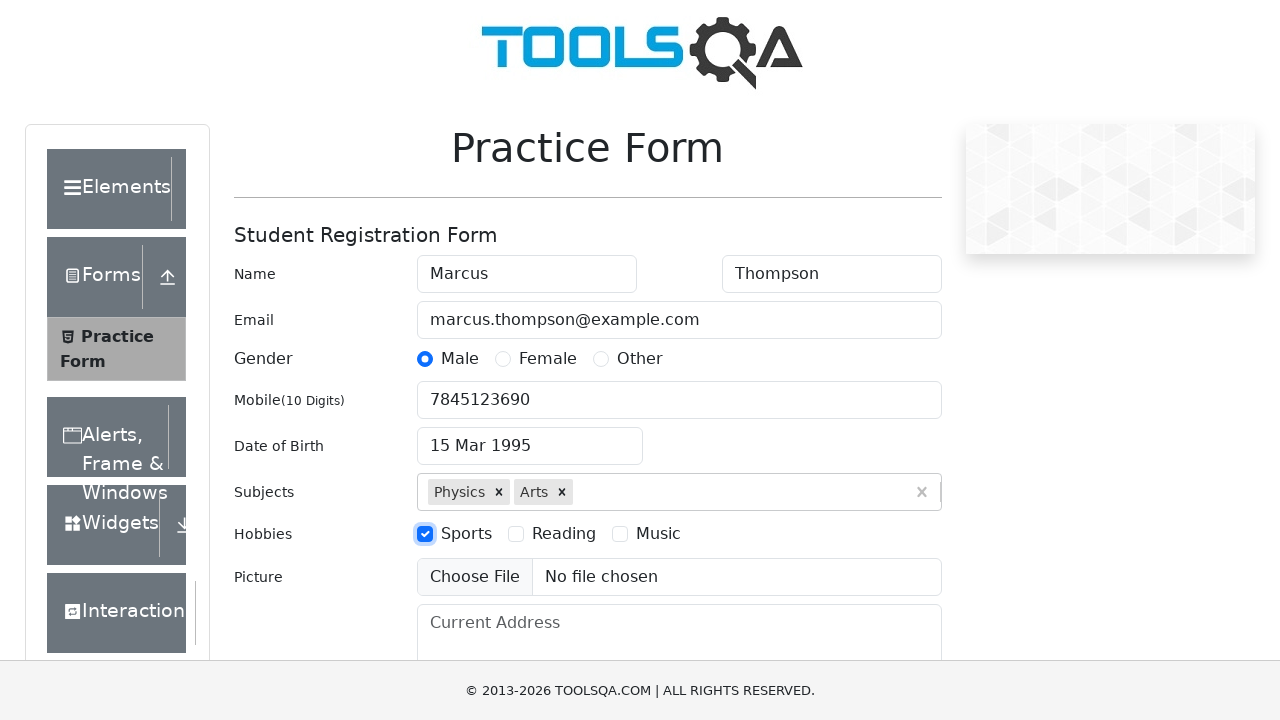

Filled address field with '456 Oak Avenue, Suite 12' on #currentAddress
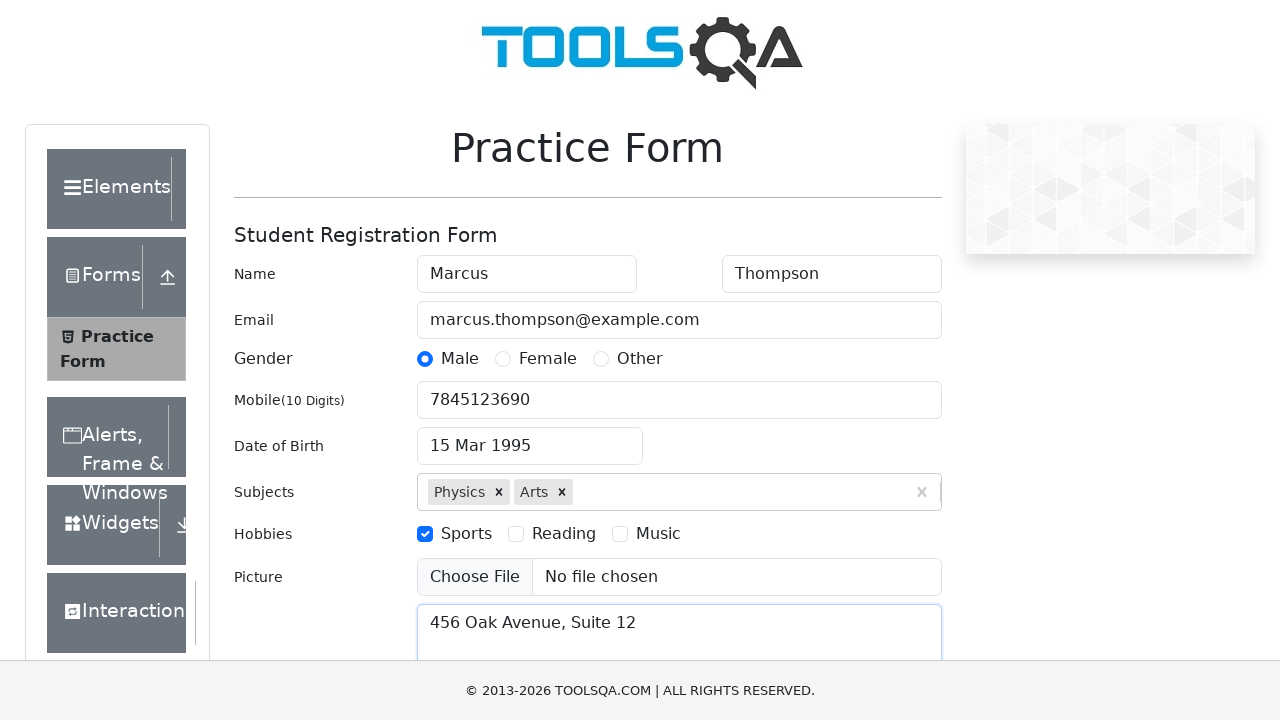

Clicked state dropdown at (527, 437) on #state
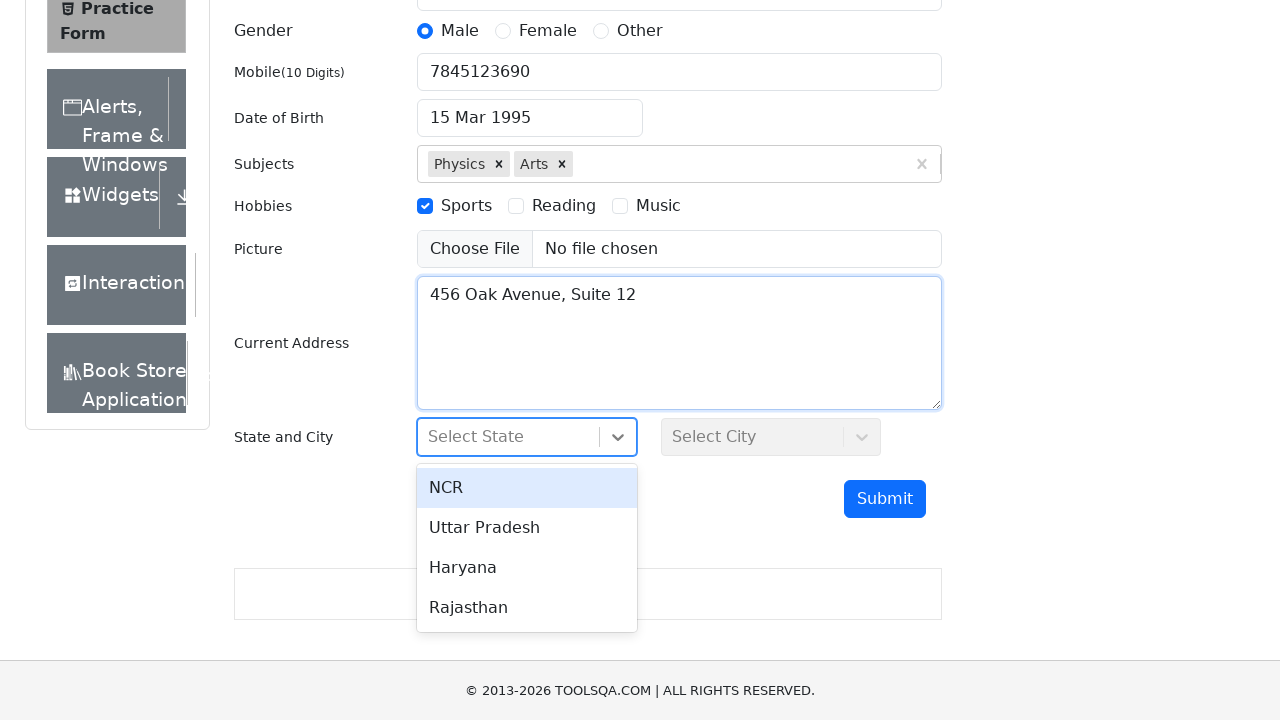

Pressed arrow down in state dropdown
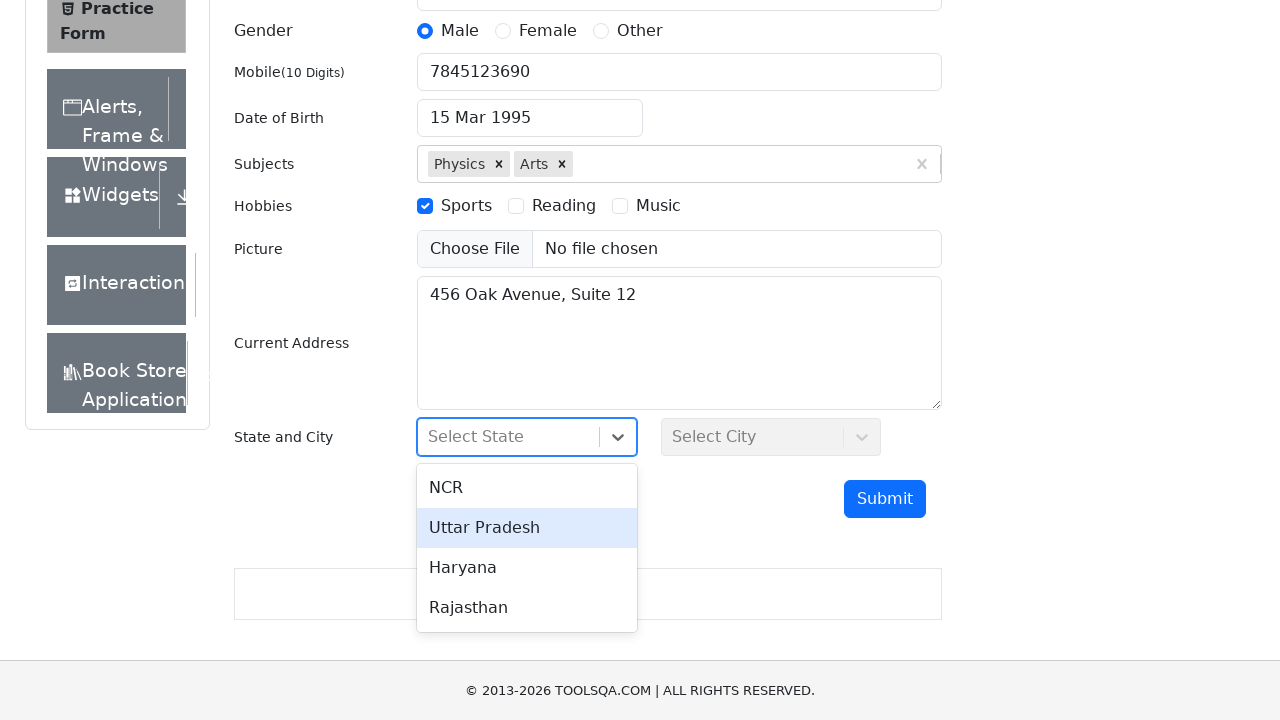

Pressed arrow down in state dropdown
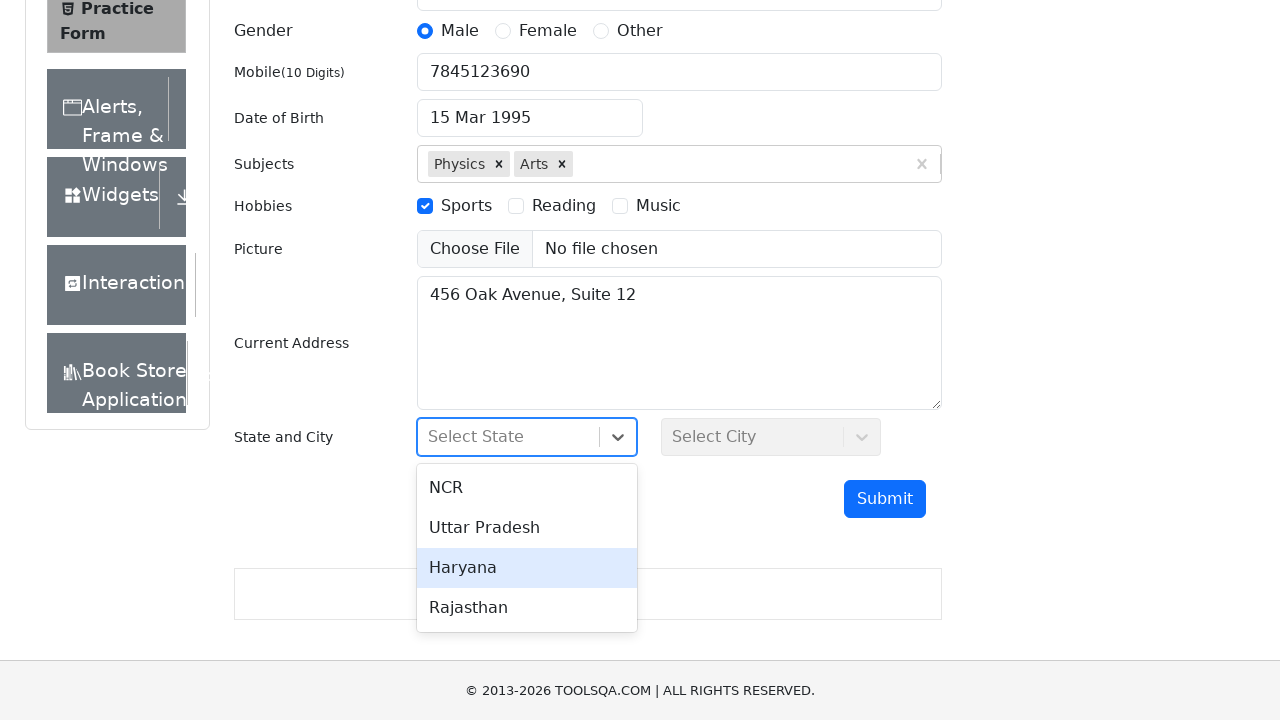

Pressed arrow down in state dropdown
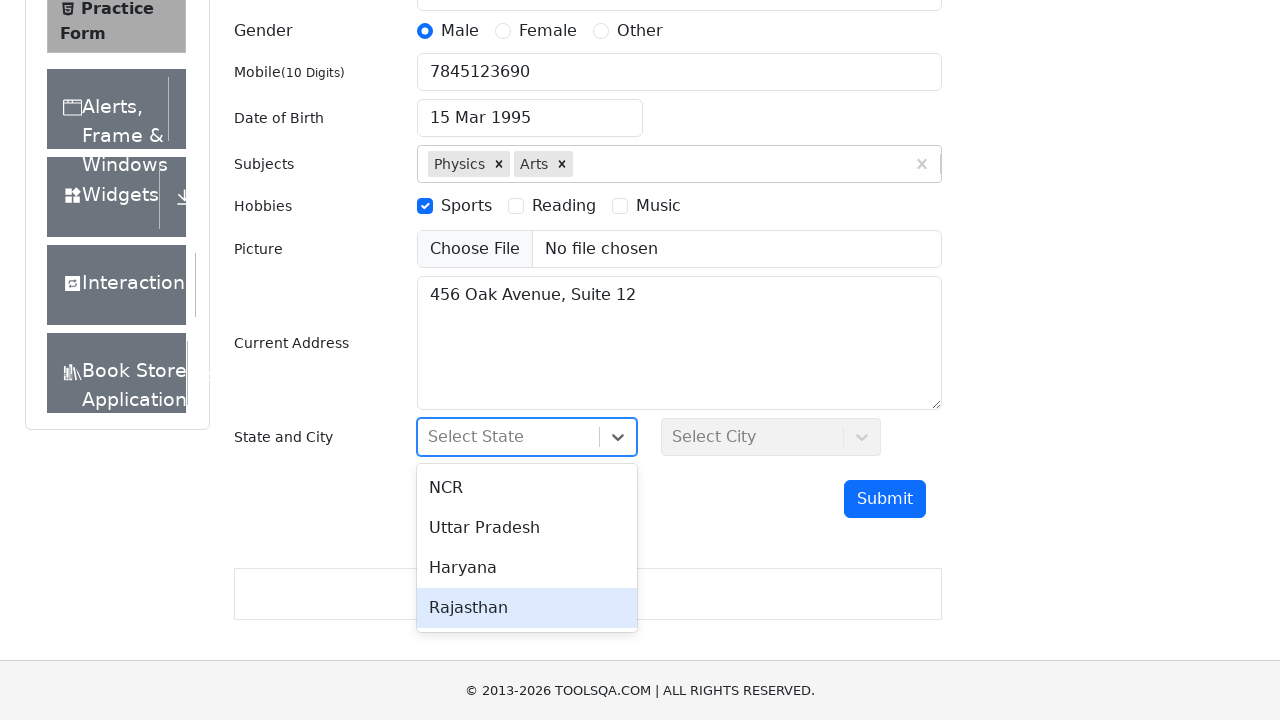

Pressed arrow down in state dropdown
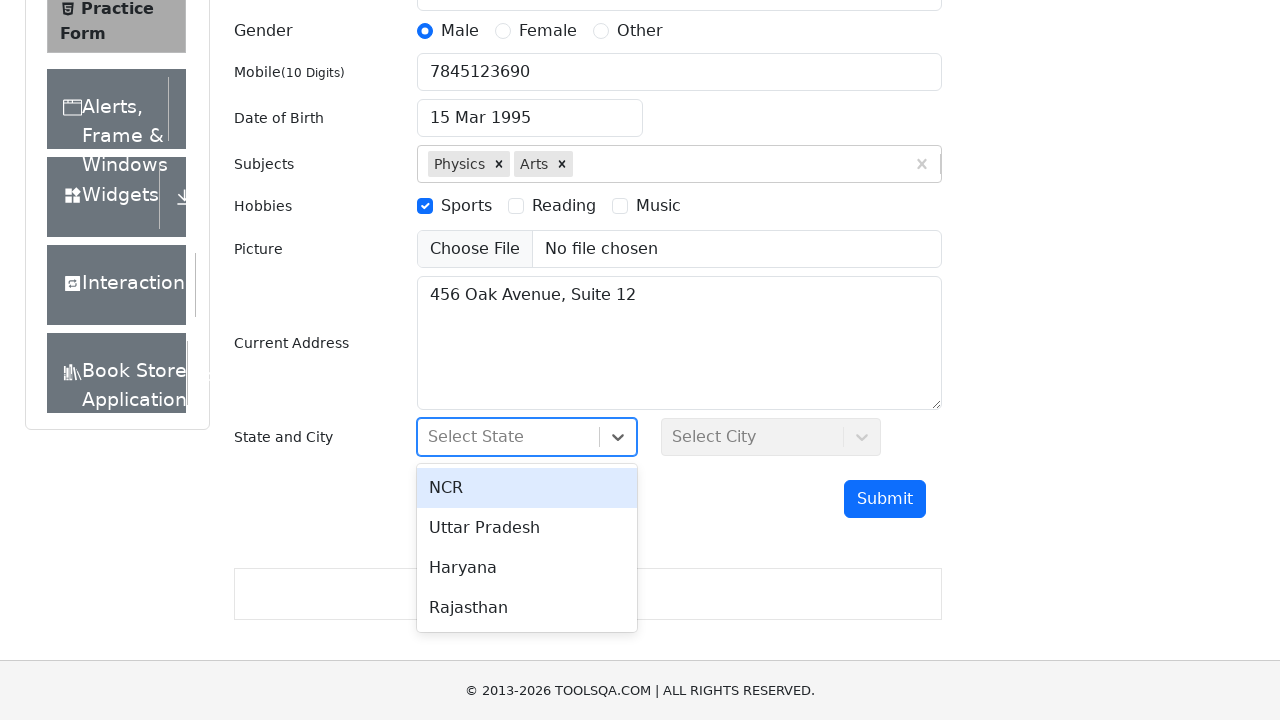

Selected state option
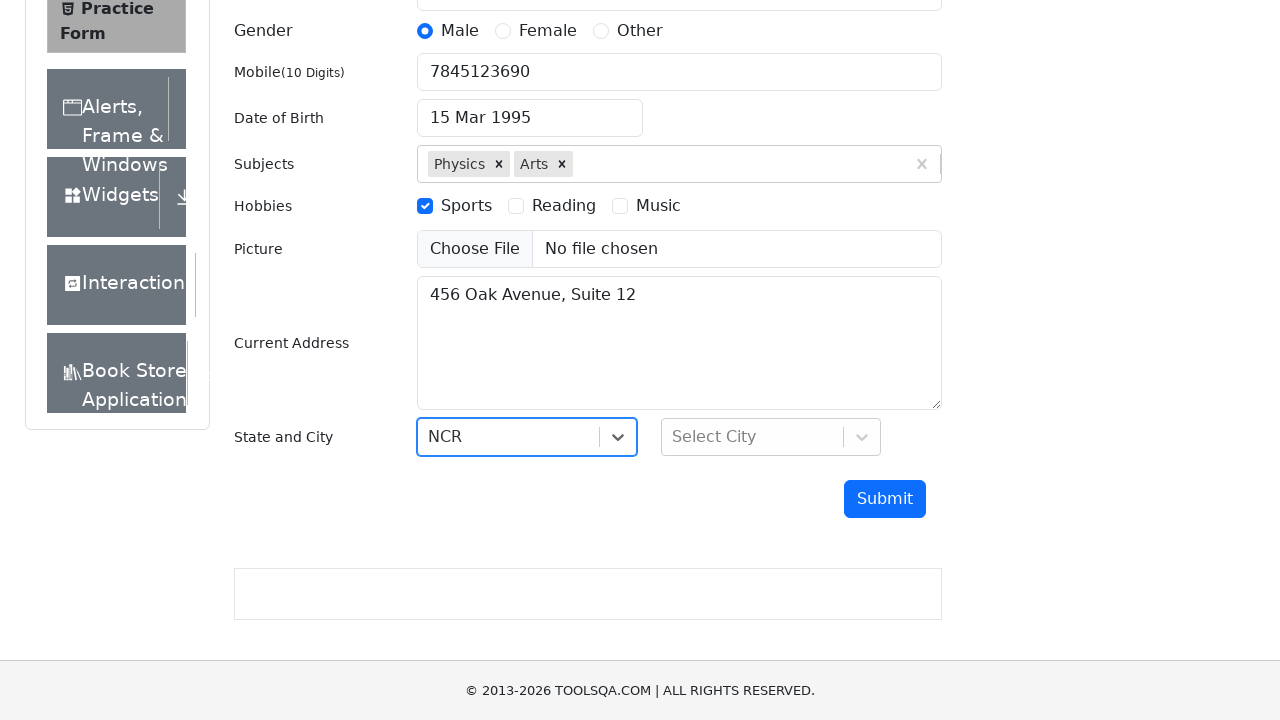

Clicked city dropdown at (771, 437) on #city
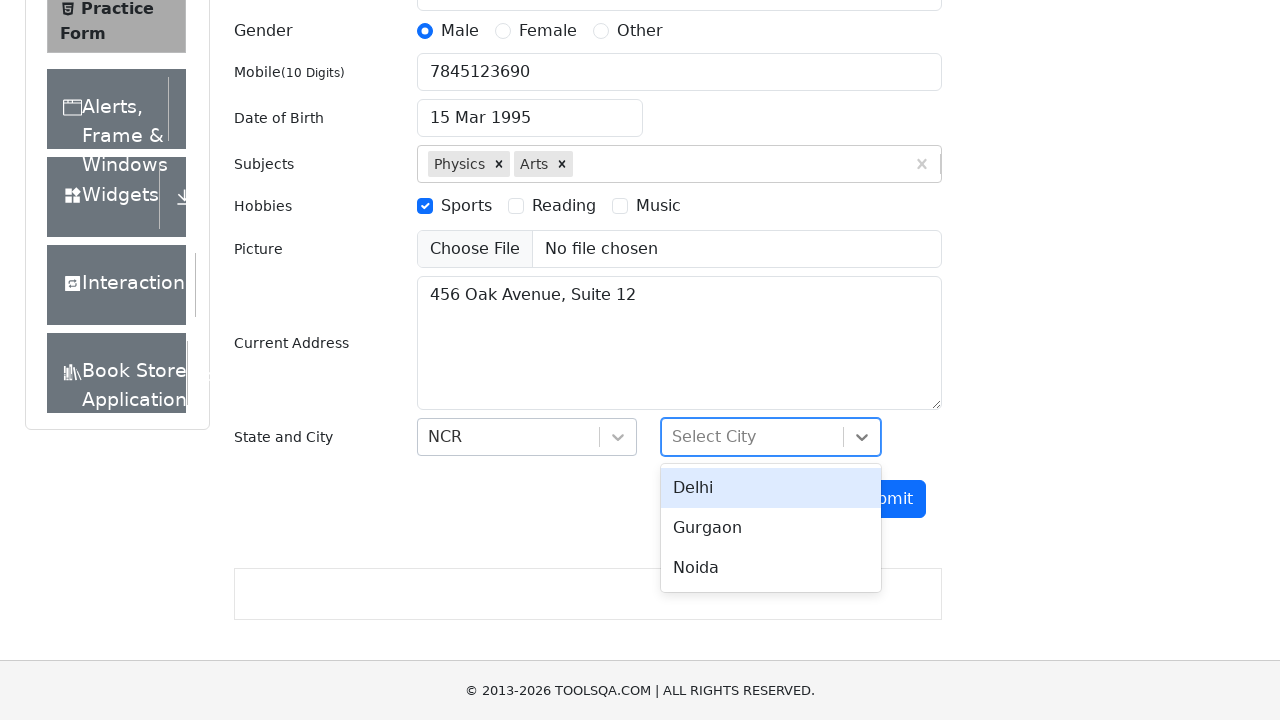

Pressed arrow down in city dropdown
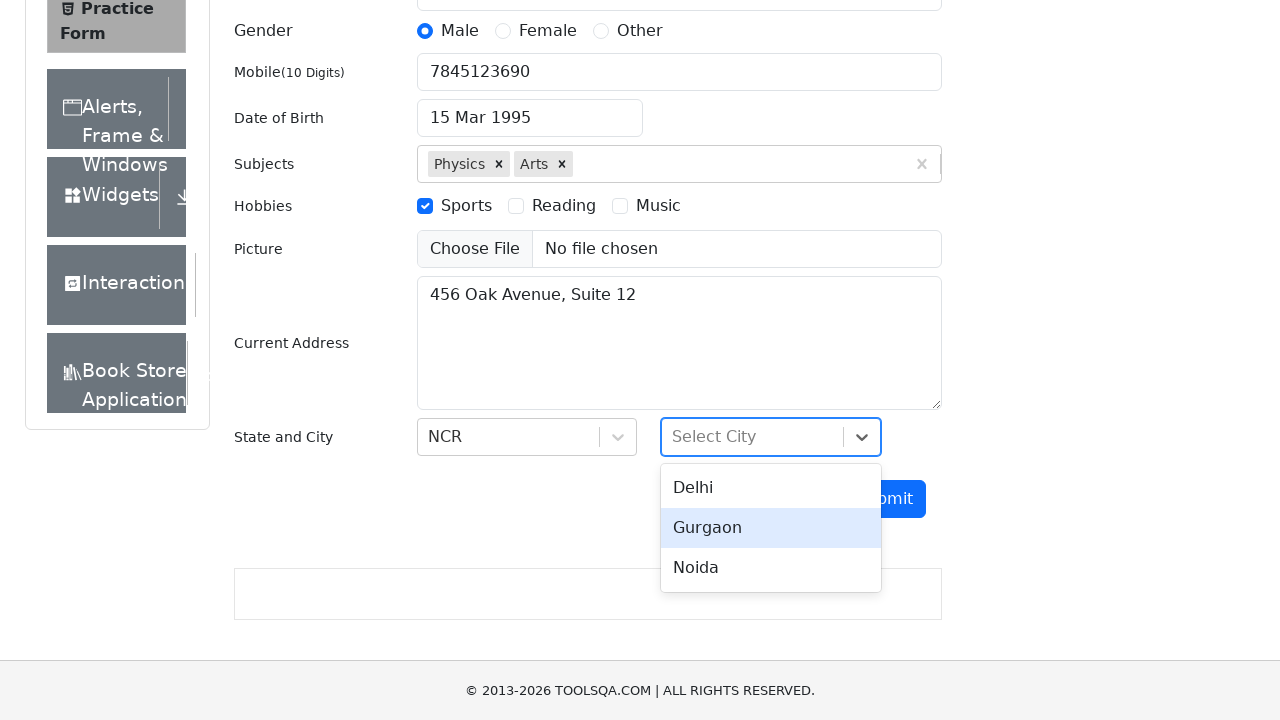

Selected city option
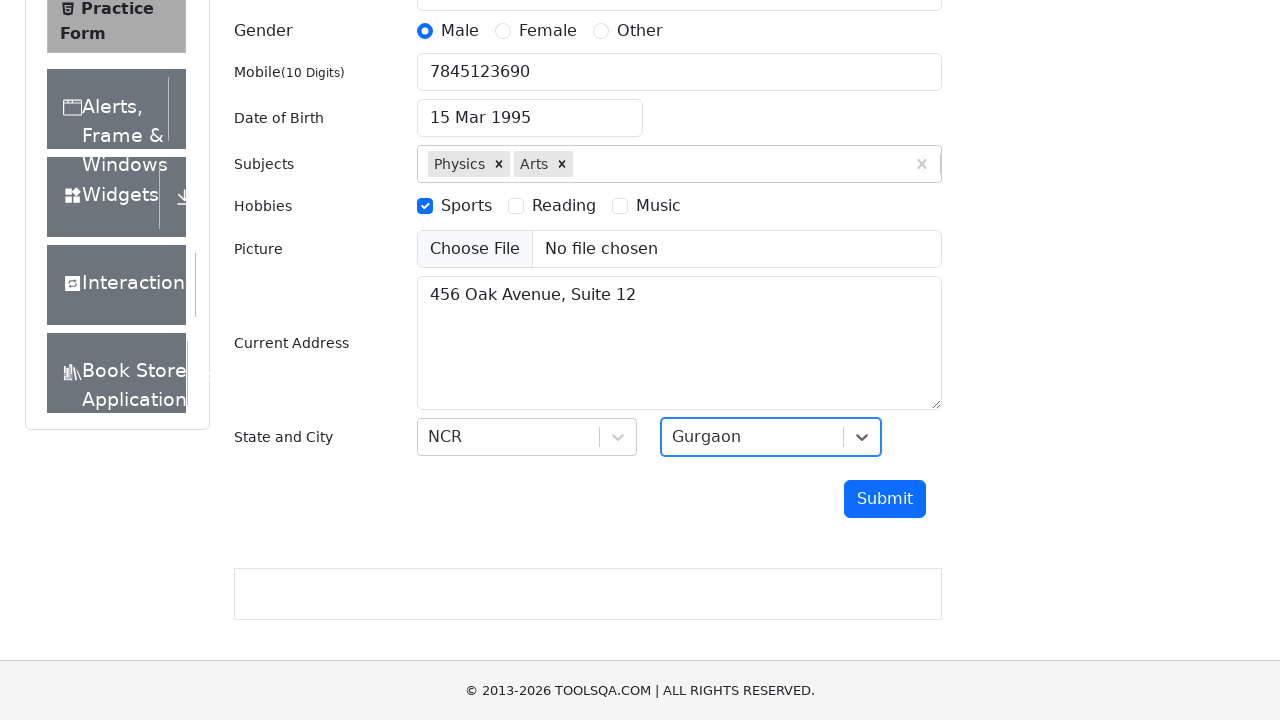

Scrolled submit button into view
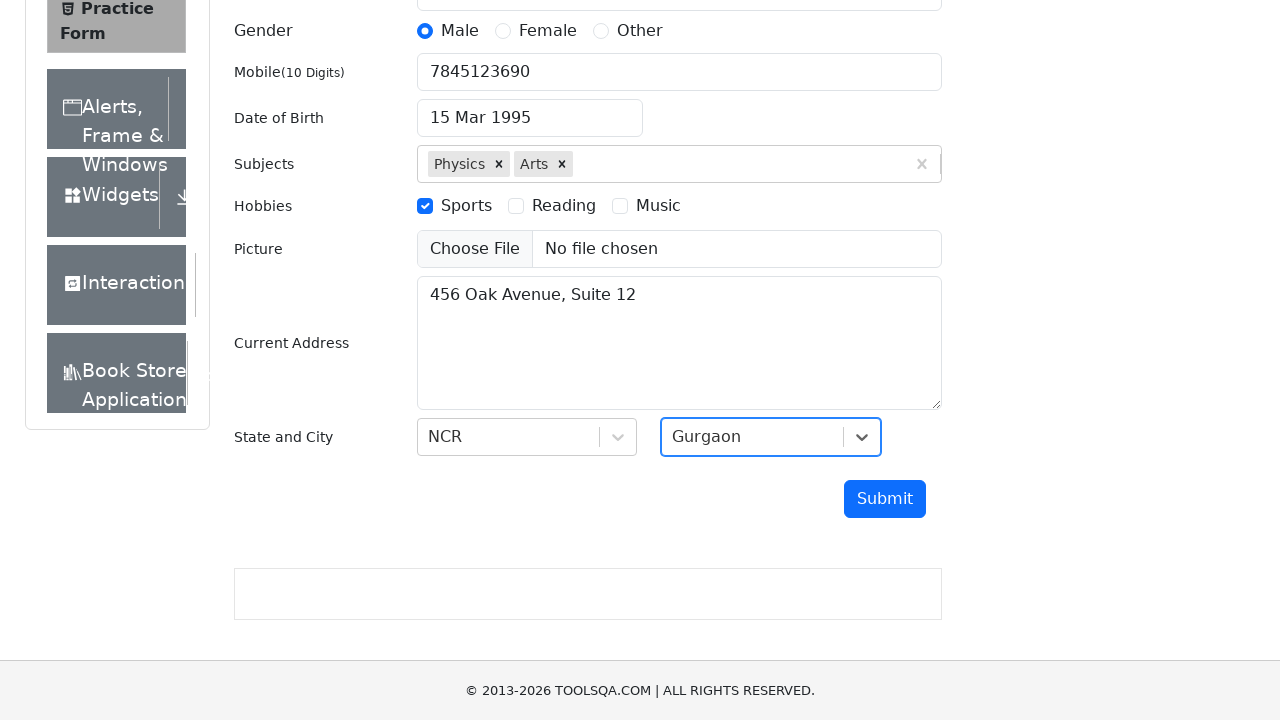

Clicked submit button to register student at (885, 499) on .btn-primary
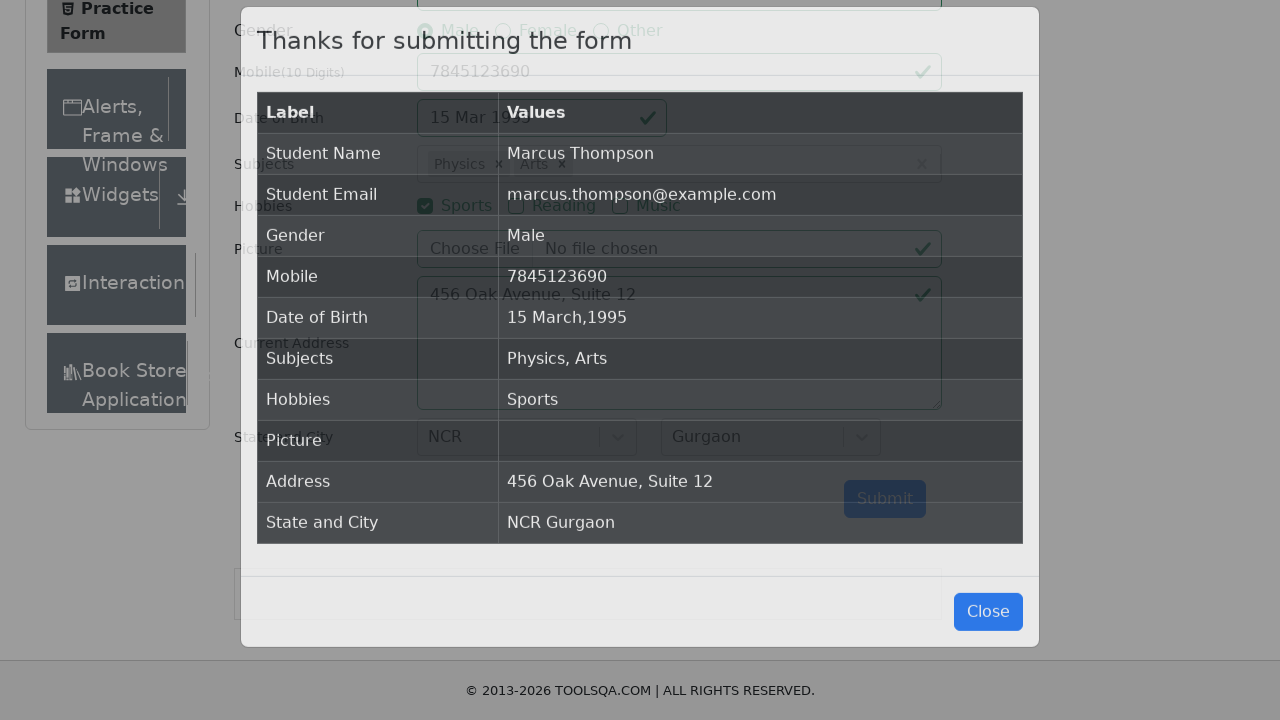

Confirmation modal appeared with registration details
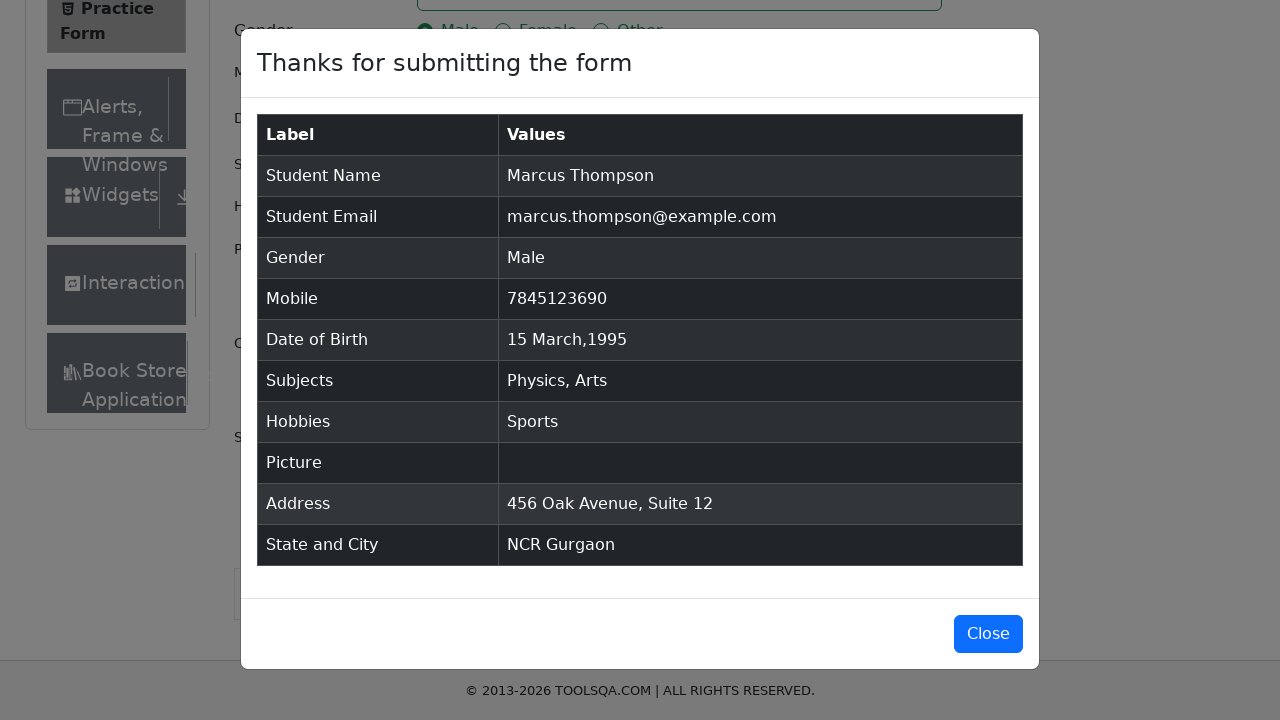

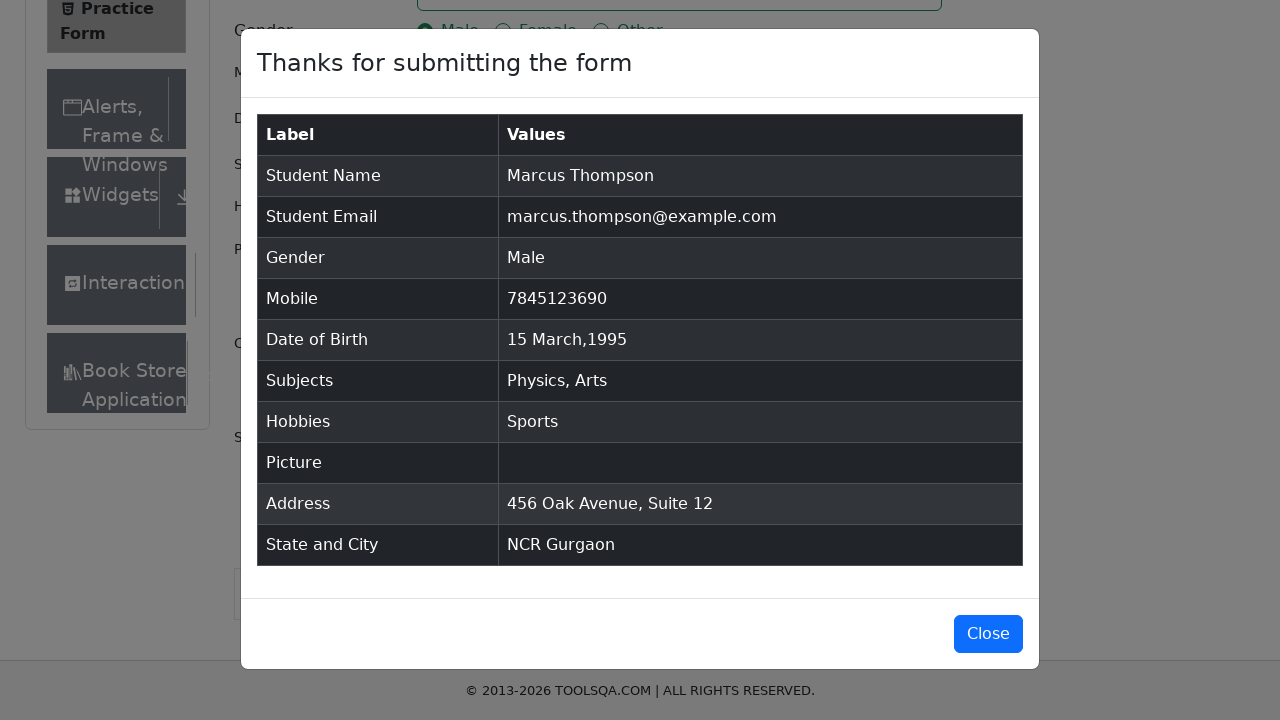